Tests the search functionality by entering a gene ID into the search bar

Starting URL: https://plantgenie.org

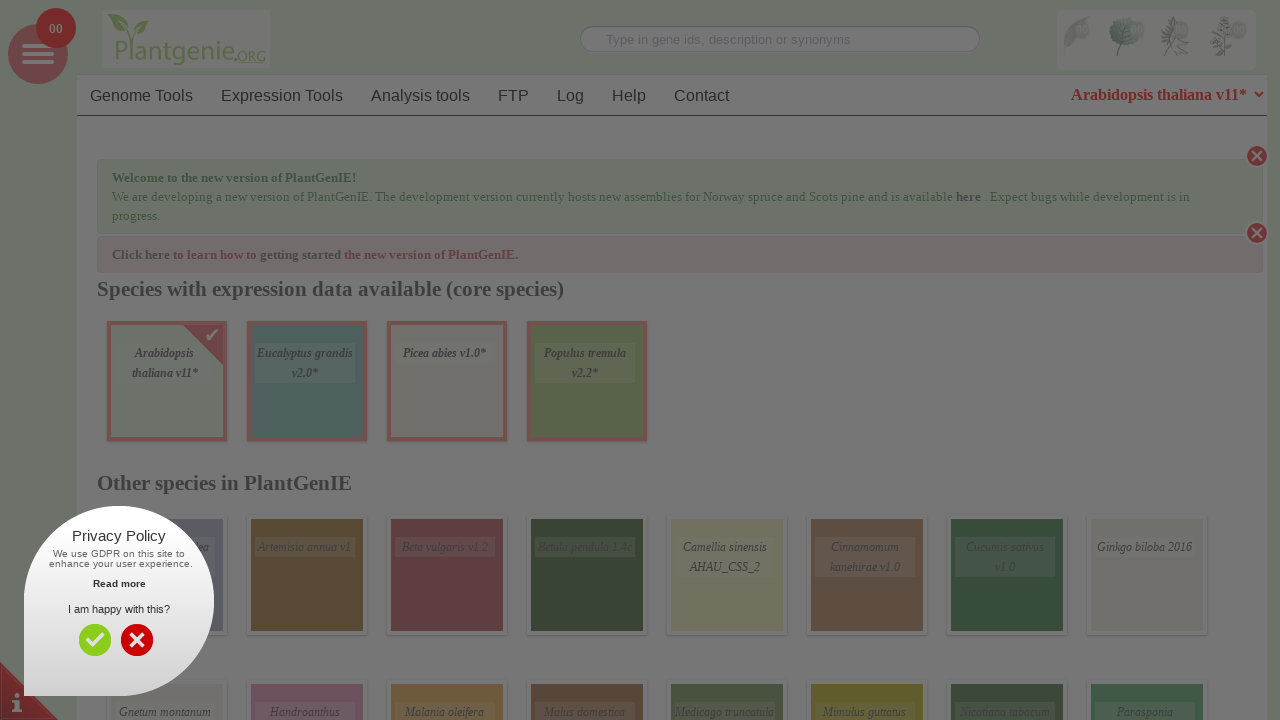

Entered gene ID 'Eucgr.A00001' into the search bar on #mainsearch
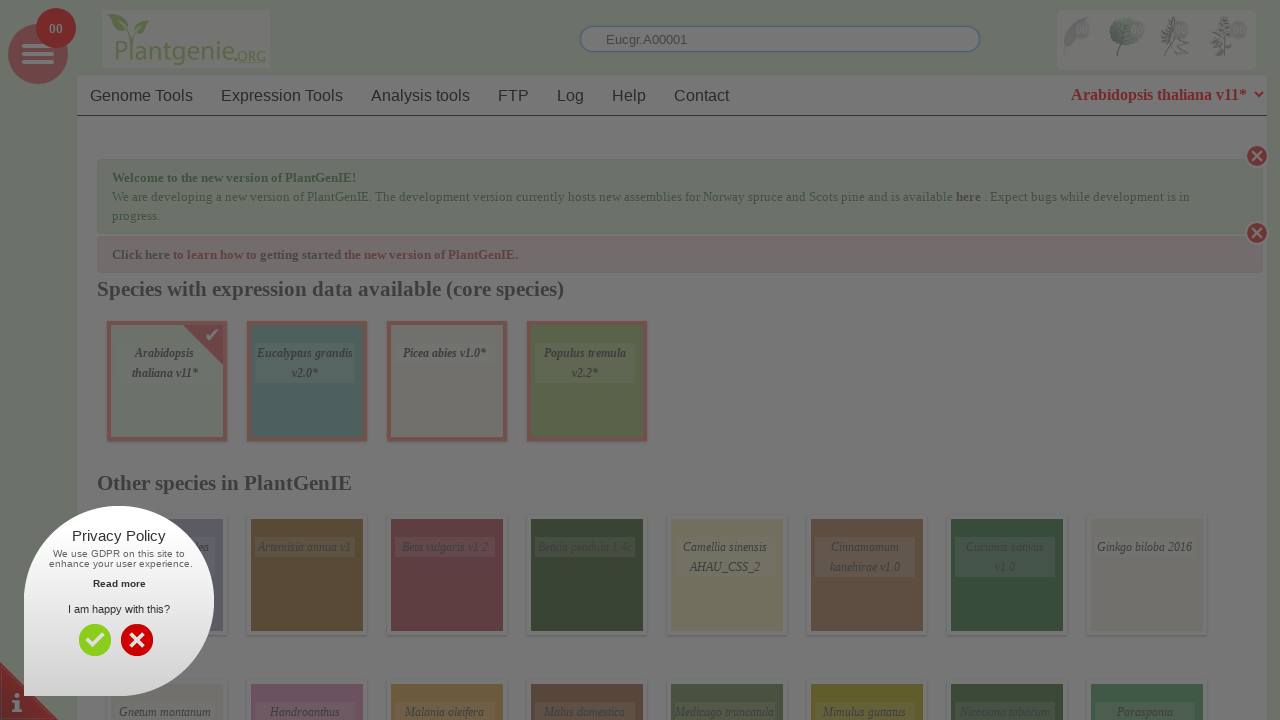

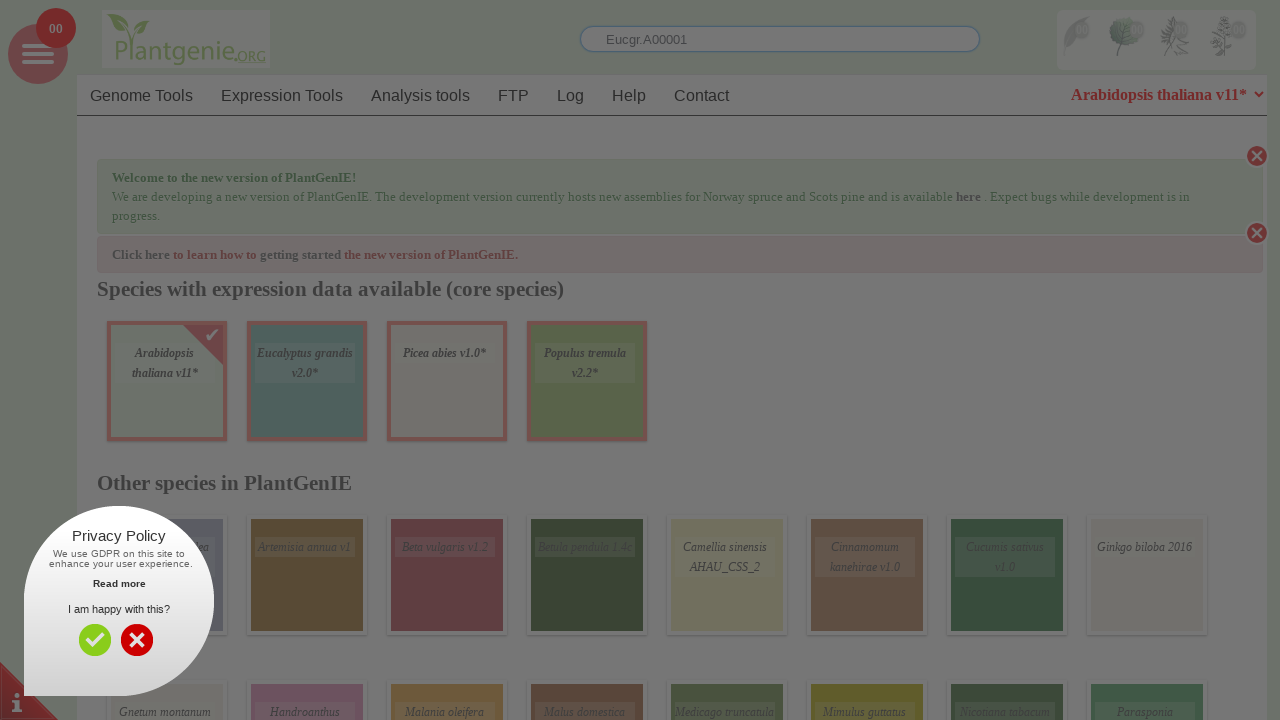